Tests dynamic controls on the Herokuapp site by interacting with a checkbox and its remove/add button, verifying the visibility of status messages

Starting URL: http://the-internet.herokuapp.com/

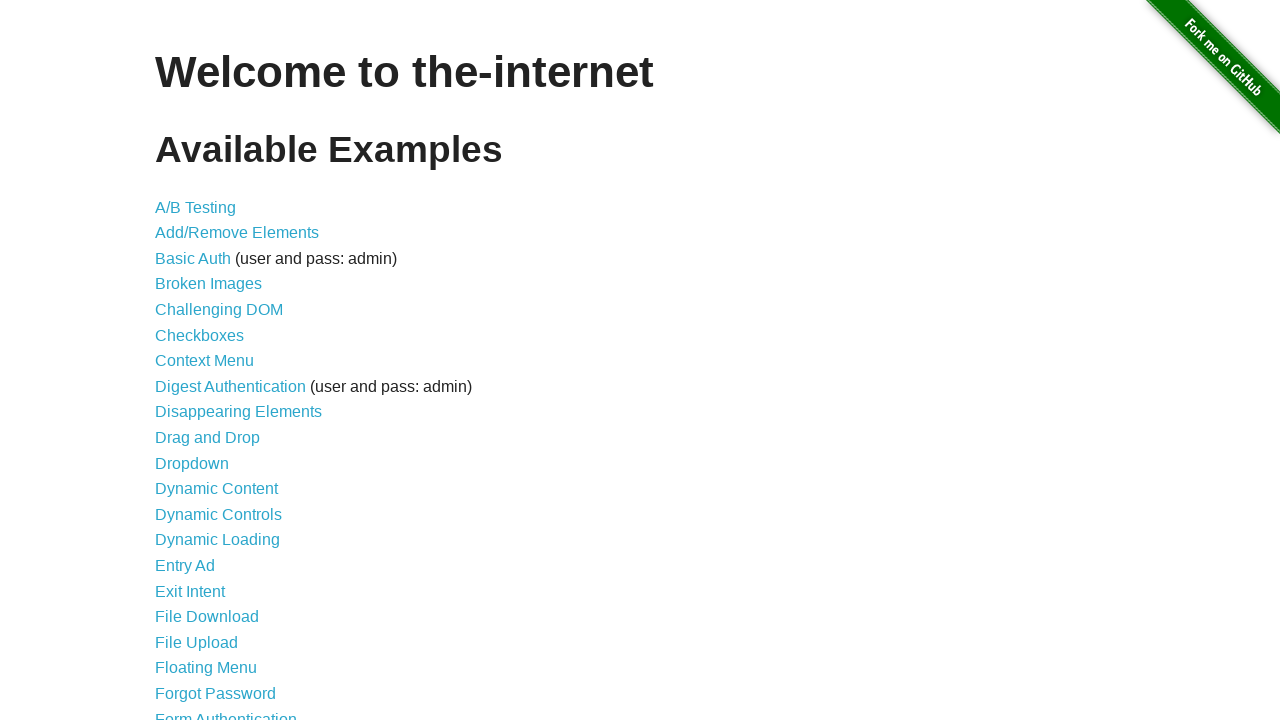

Clicked on Dynamic Controls link at (218, 514) on text=Dynamic Controls
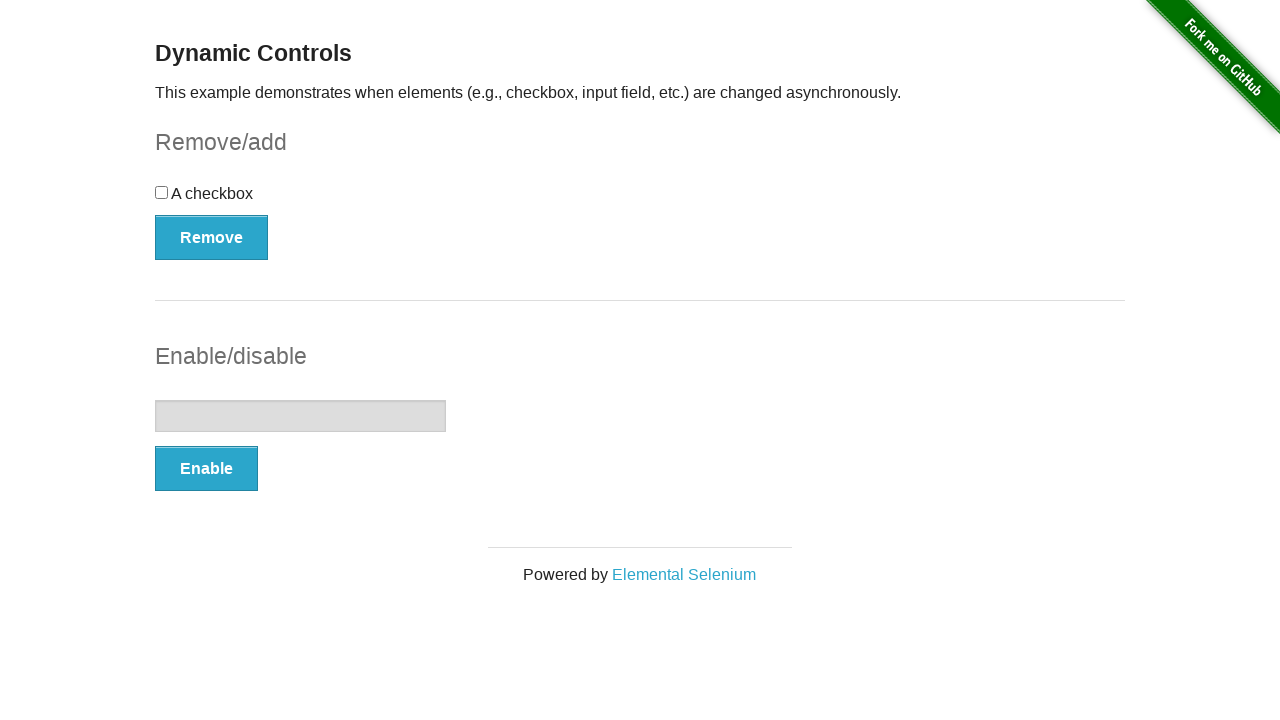

Located checkbox element
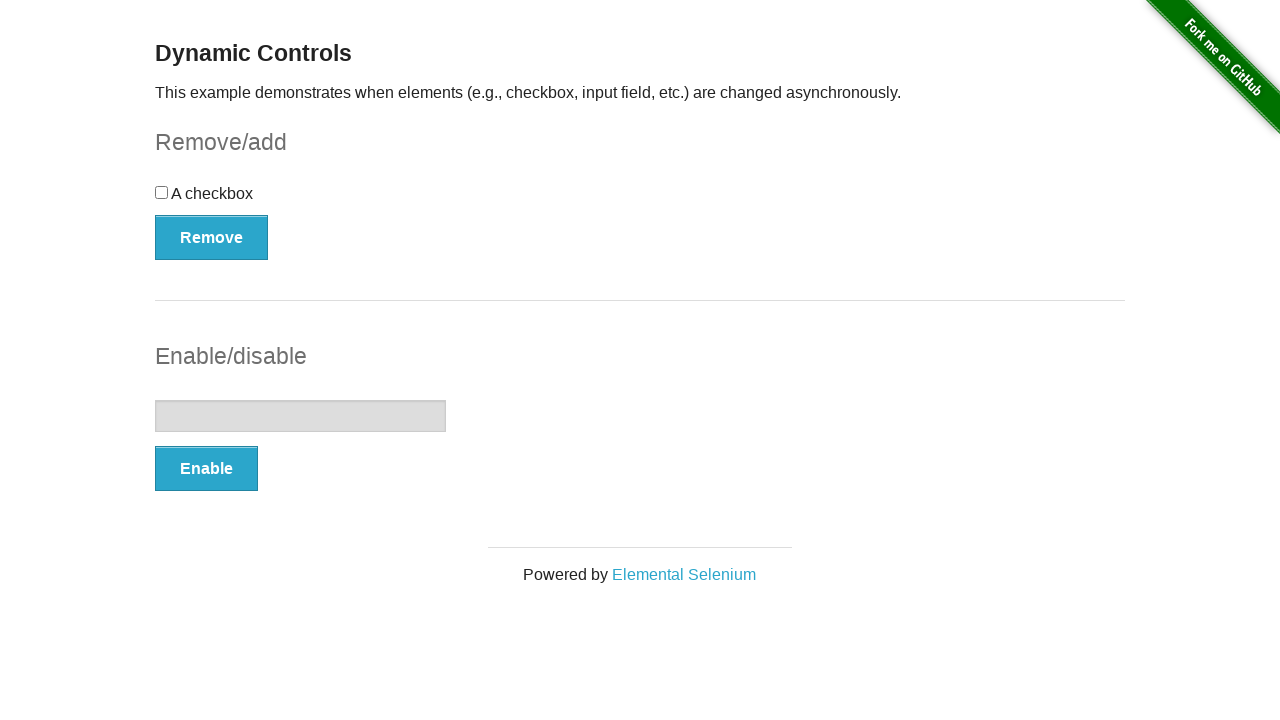

Checkbox was not checked, clicked to select it at (162, 192) on xpath=//input[@label='blah']
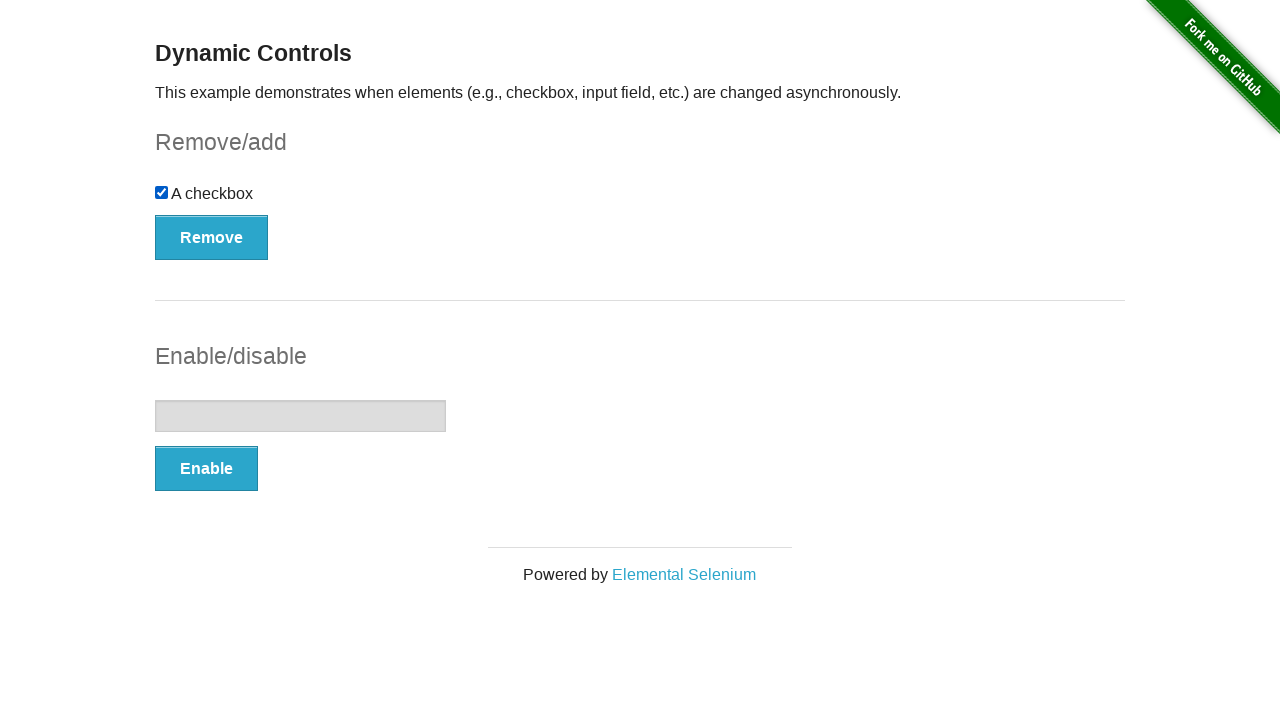

Clicked remove/swap button to change checkbox state at (212, 237) on xpath=//button[@onclick='swapCheckbox()']
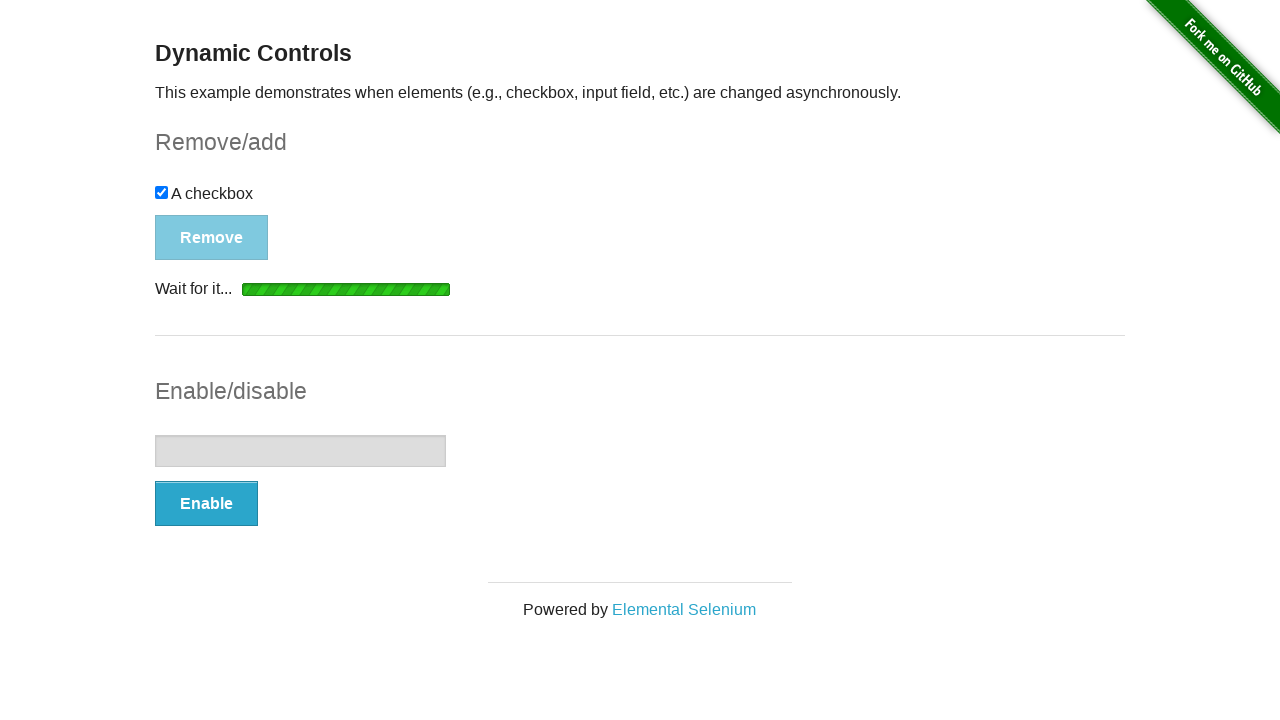

Message element appeared after remove action
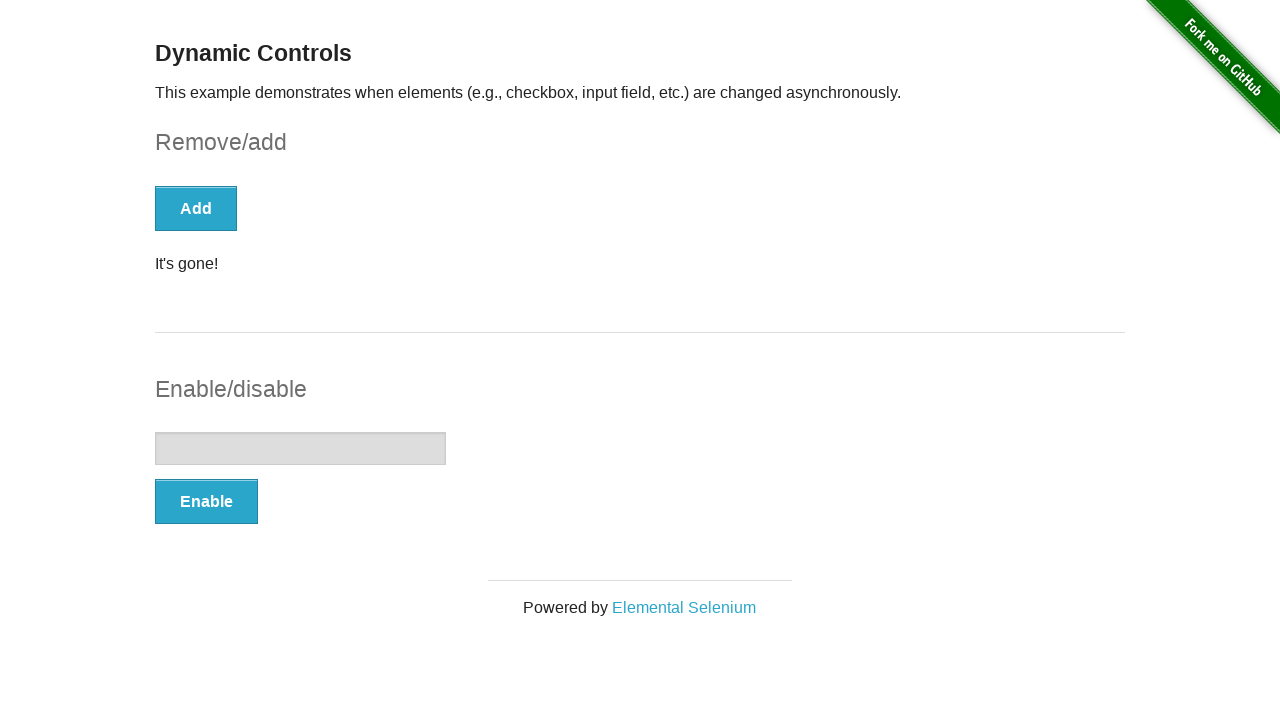

Clicked add/swap button to restore checkbox at (196, 208) on xpath=//button[@onclick='swapCheckbox()']
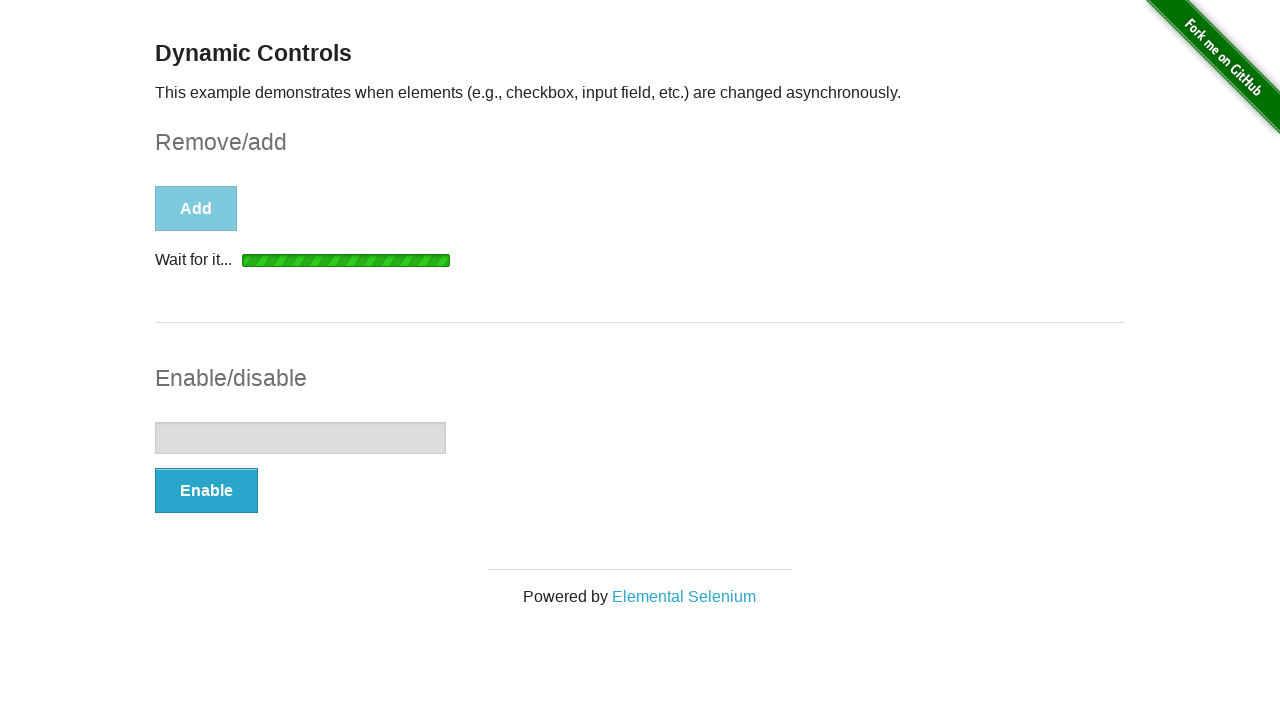

Message element appeared after add action
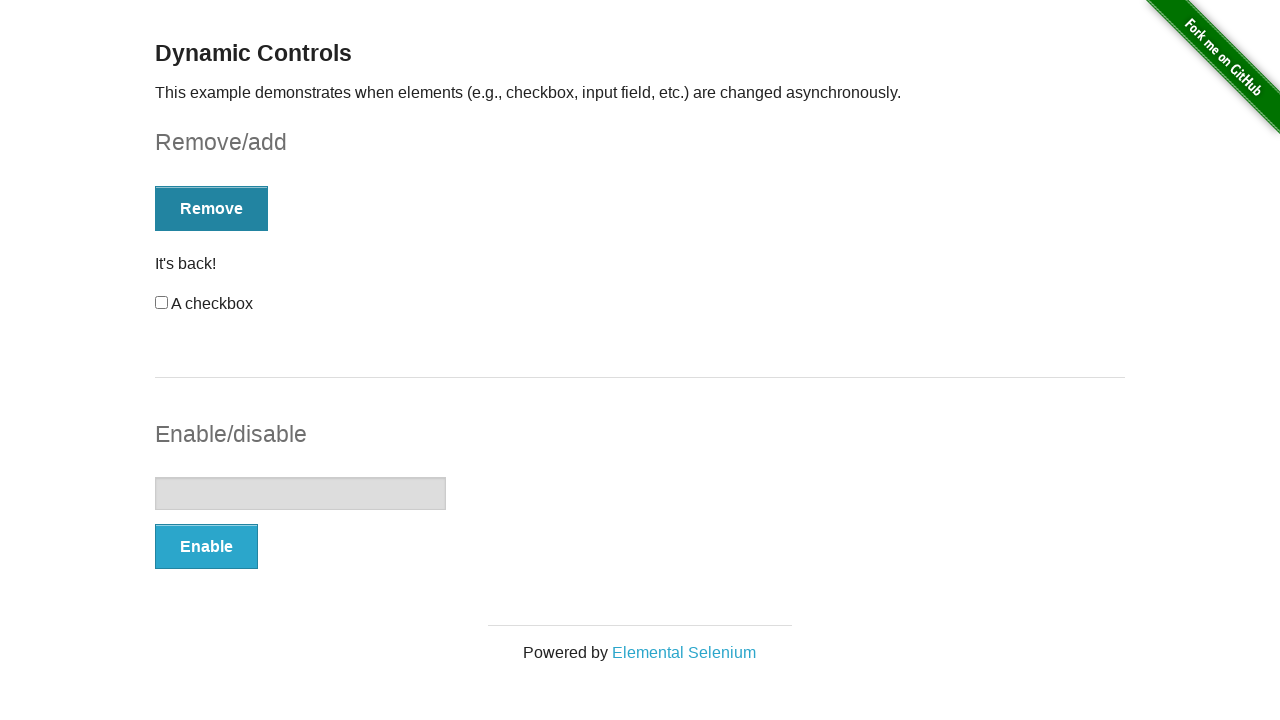

Located message element for verification
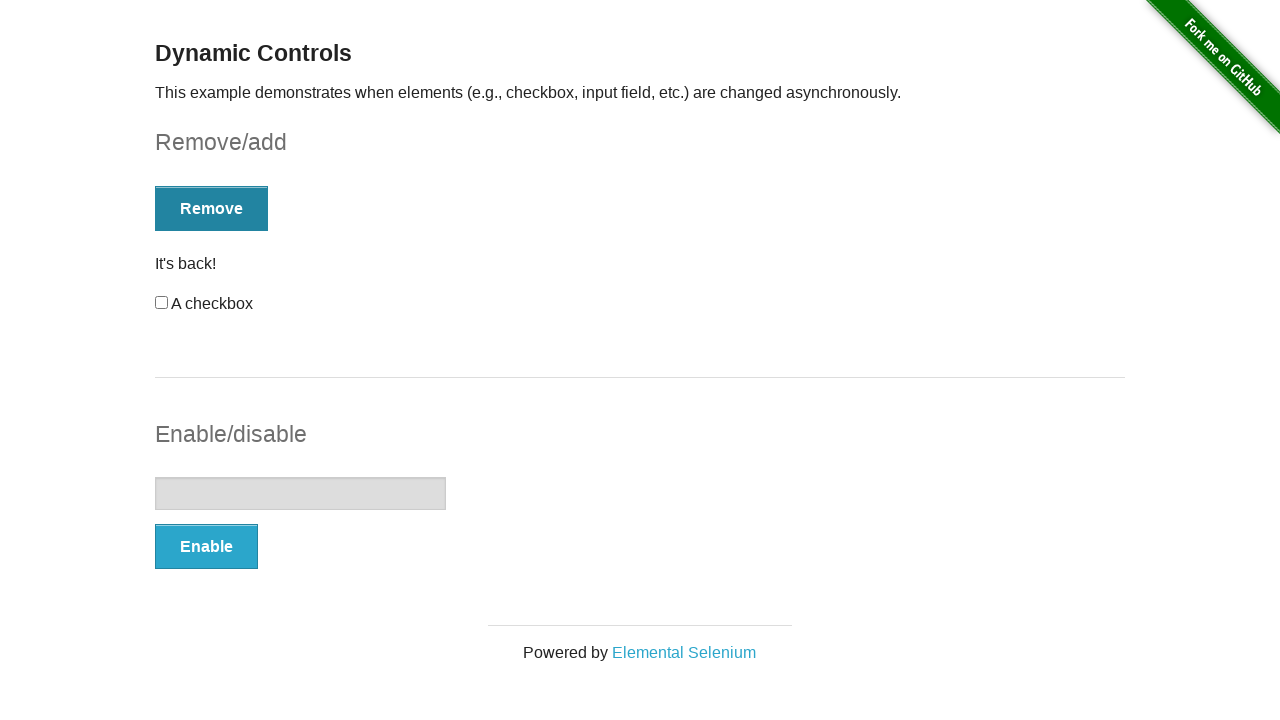

Message text retrieved: 'It's back!'
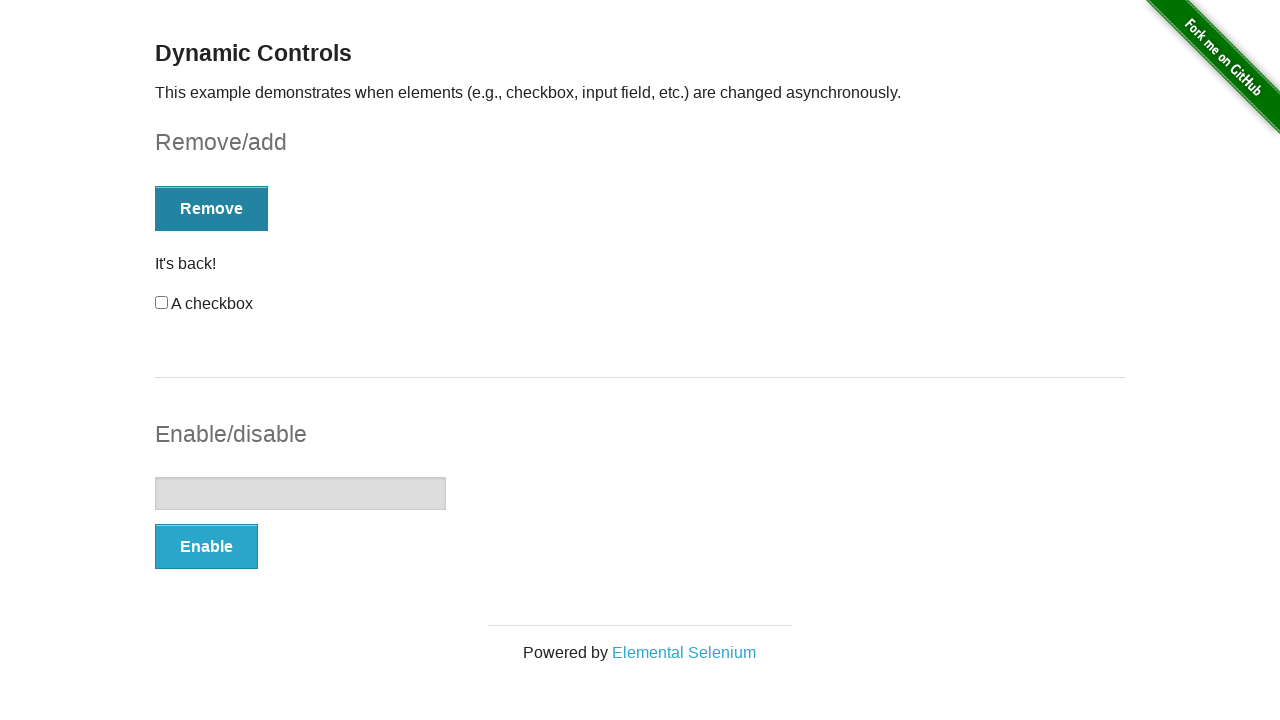

Test passed: correct message 'It's back!' displayed
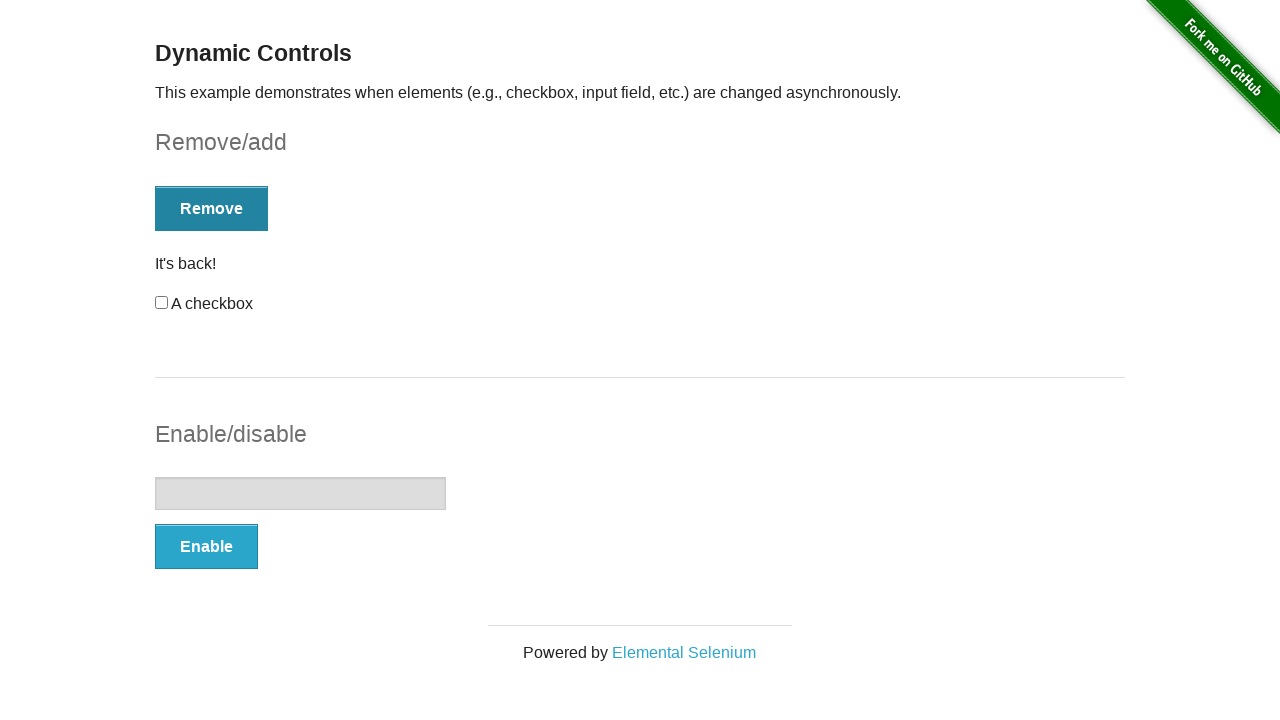

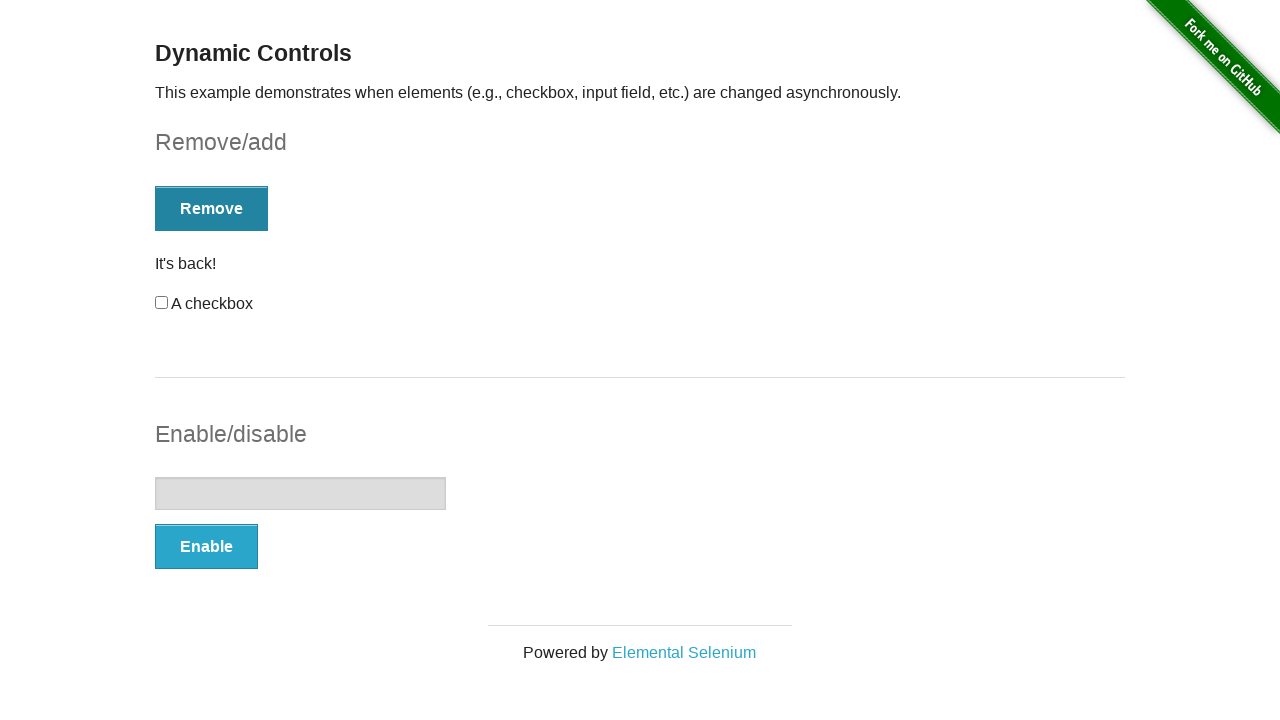